Navigates to an automation practice page and verifies that a web table with product information is displayed and contains expected data columns

Starting URL: https://rahulshettyacademy.com/AutomationPractice/

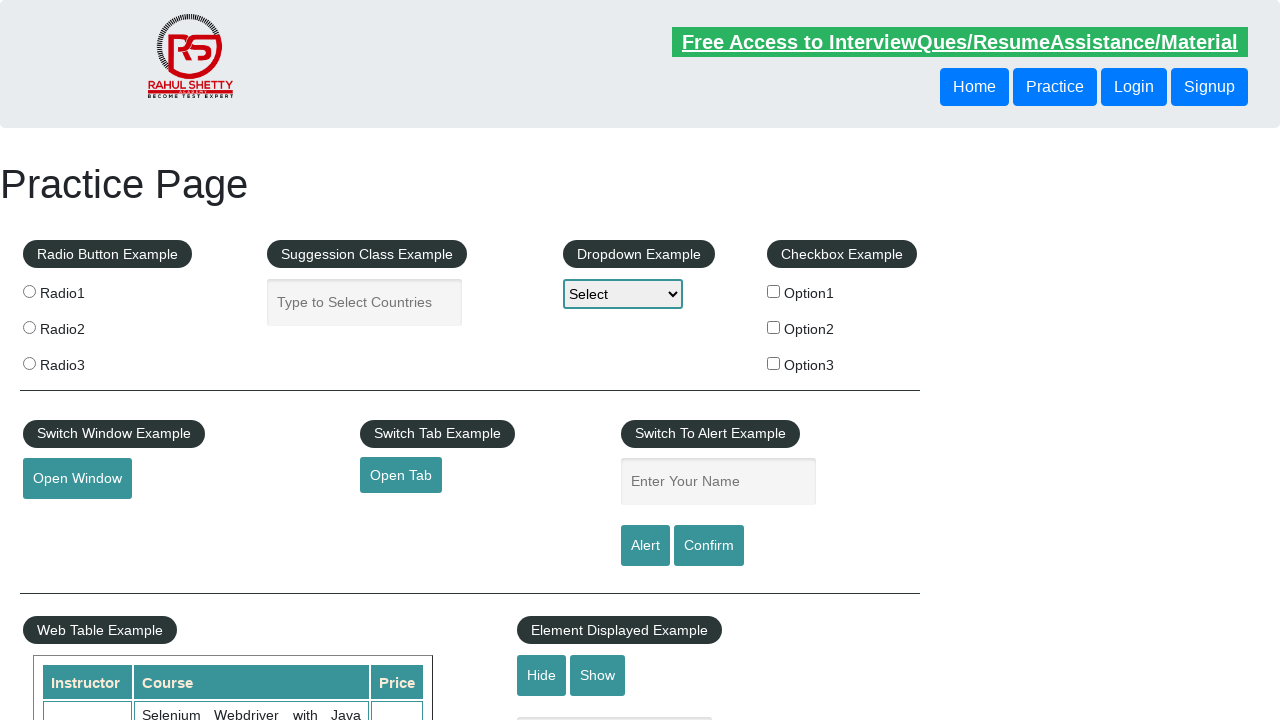

Waited for product table to be visible
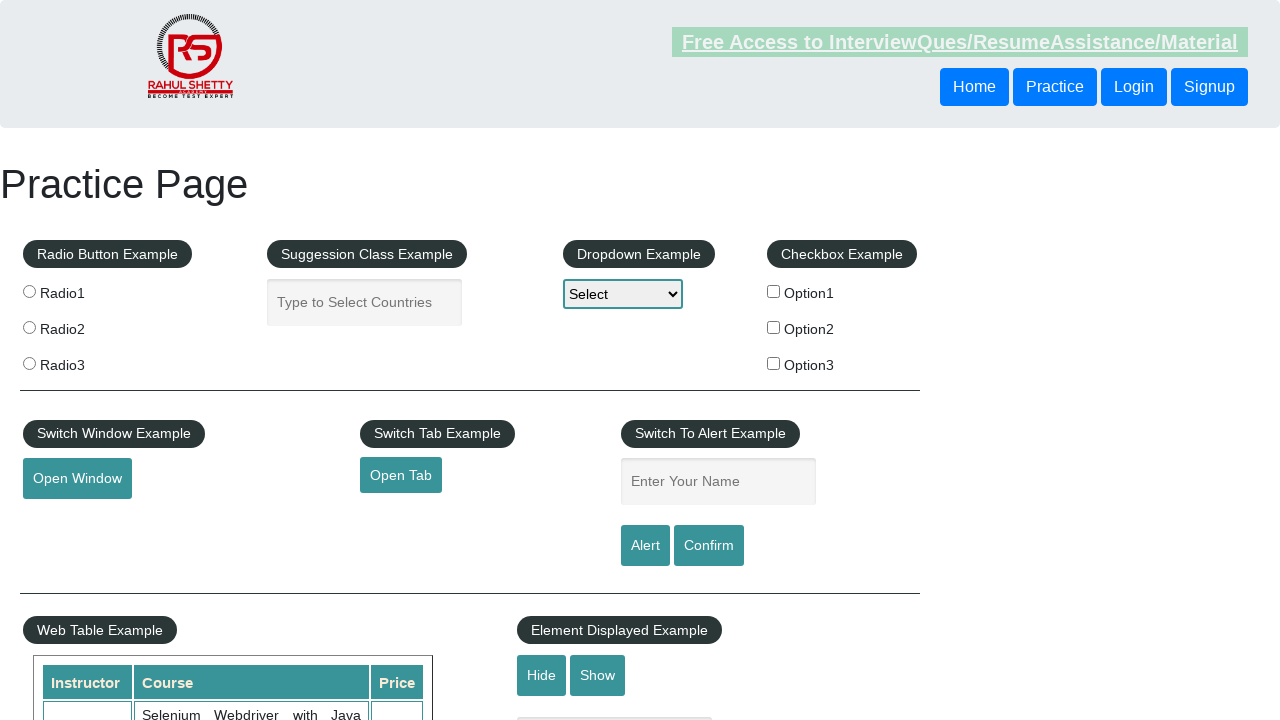

Verified second product table exists with data rows
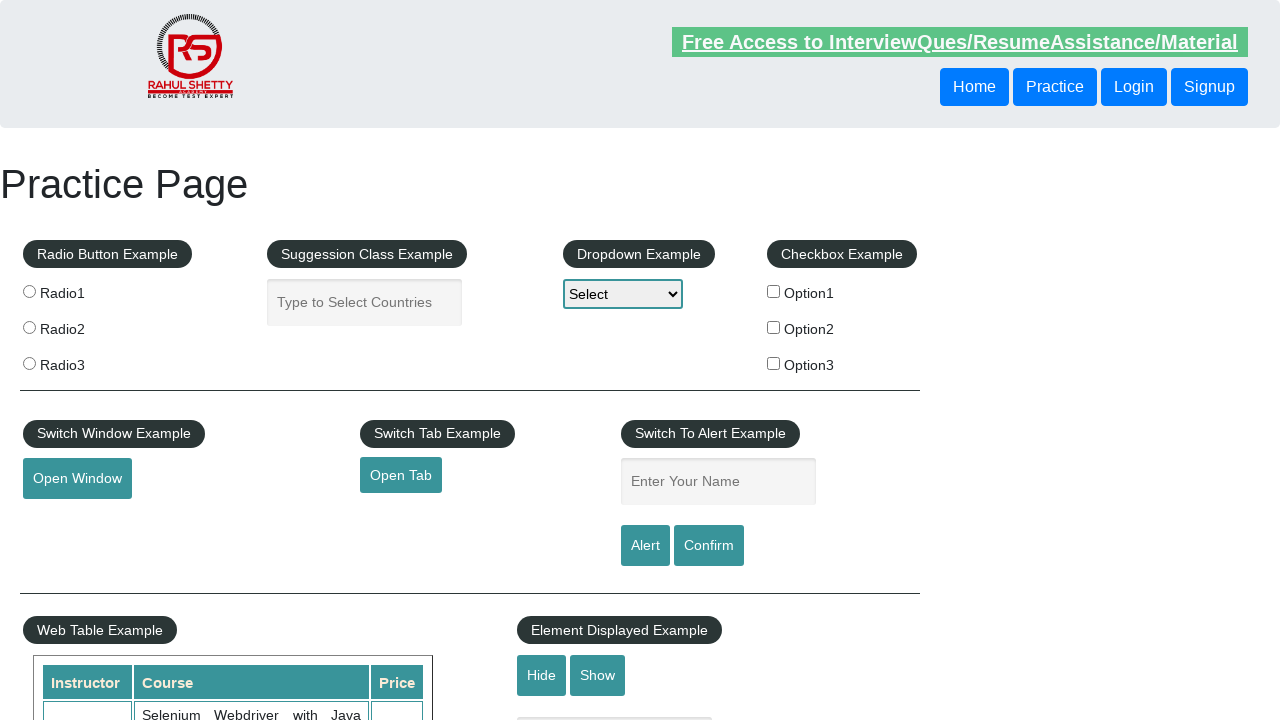

Verified table contains occupation column data
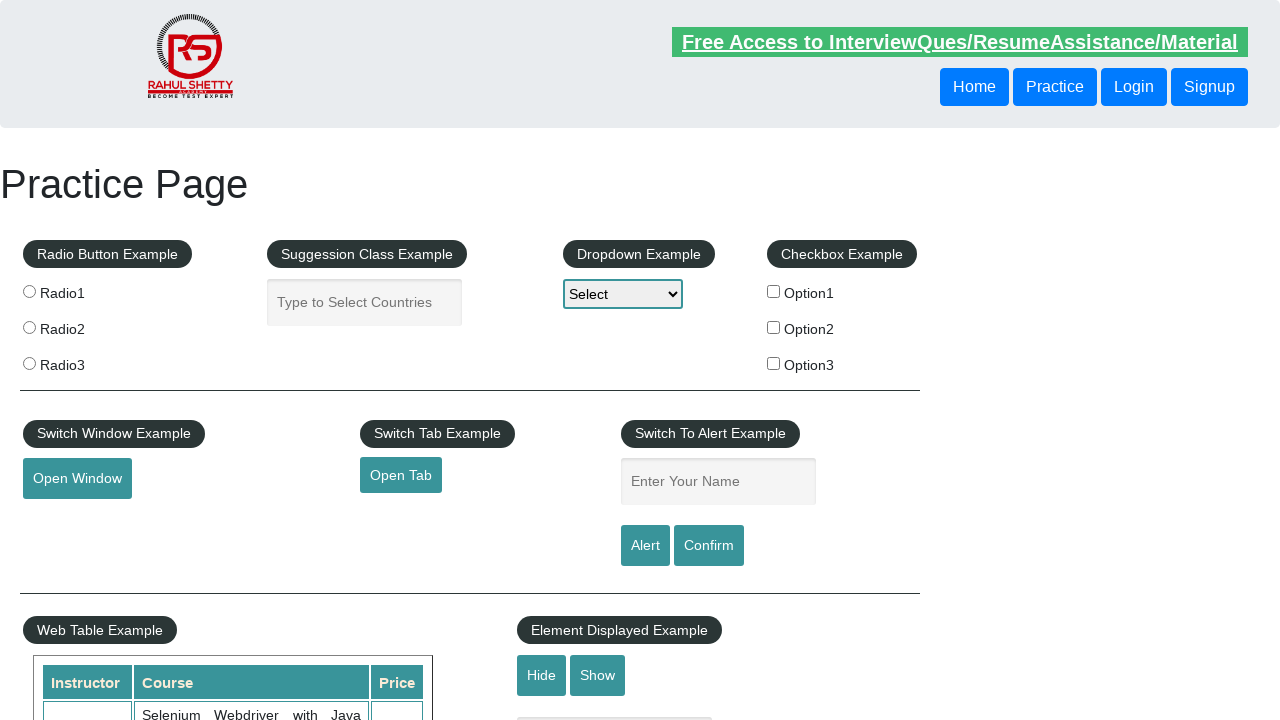

Located first name cell in product table
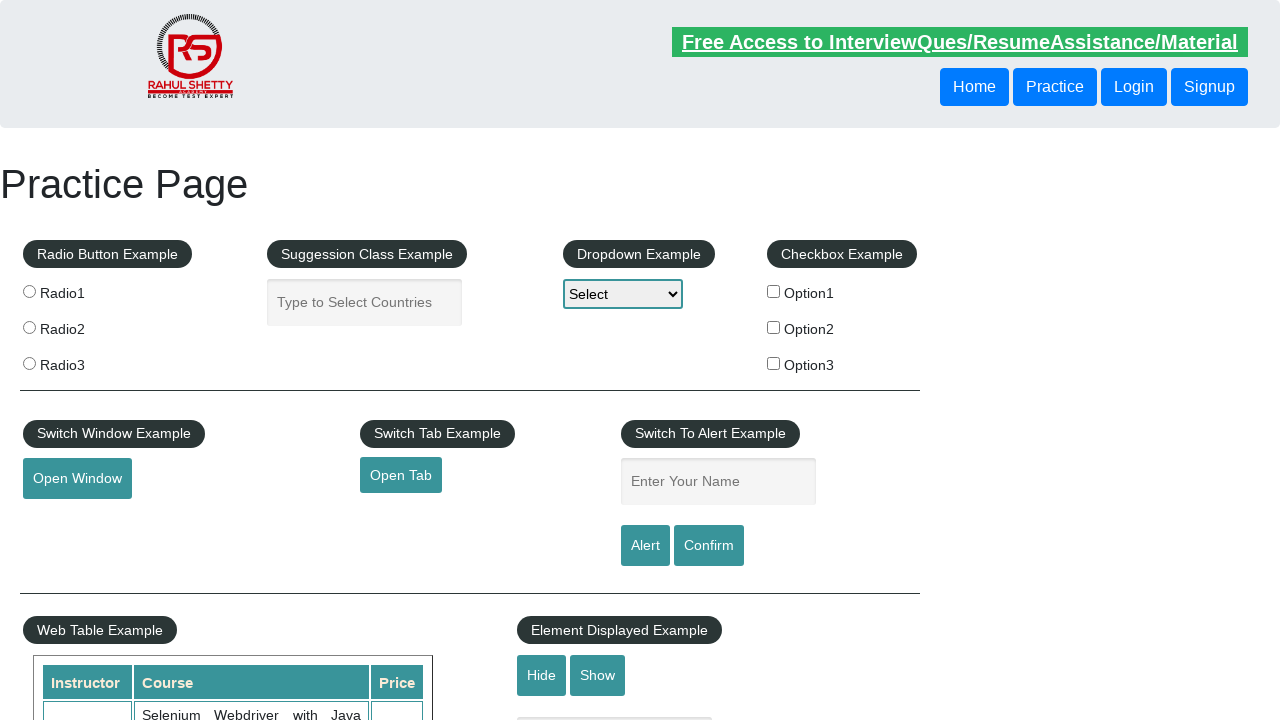

Verified first name cell is visible
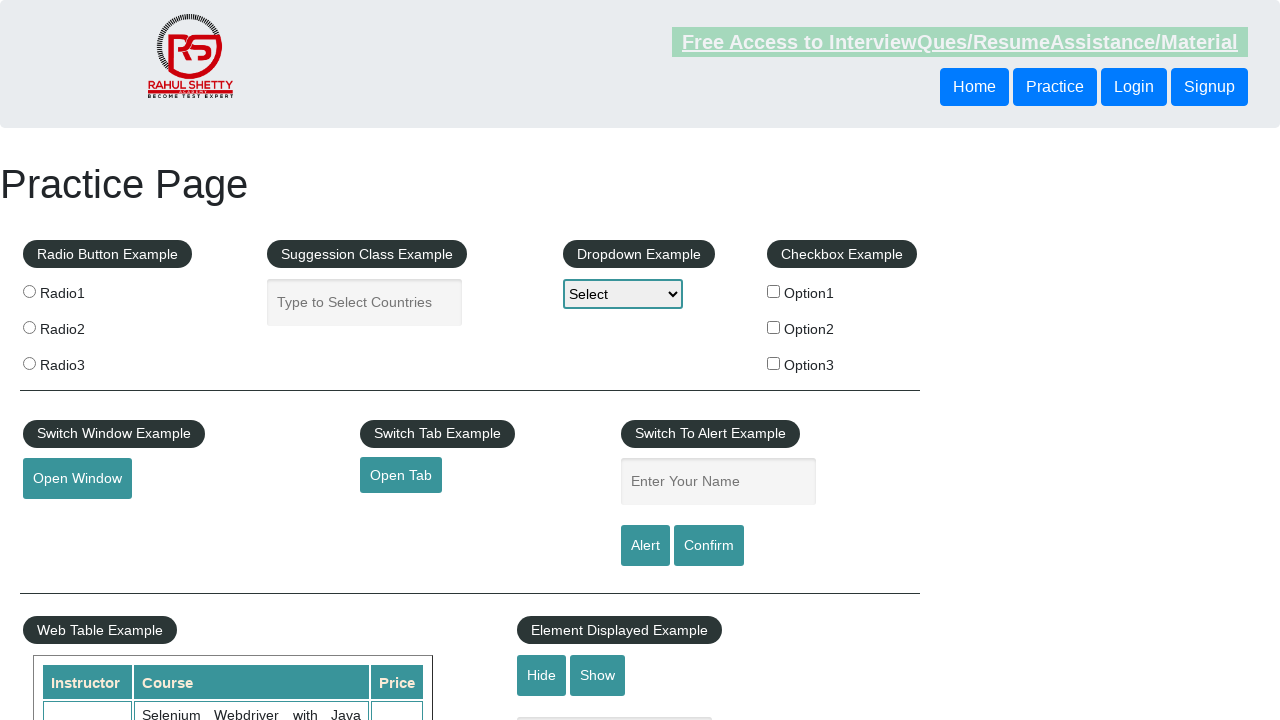

Located first occupation cell in product table
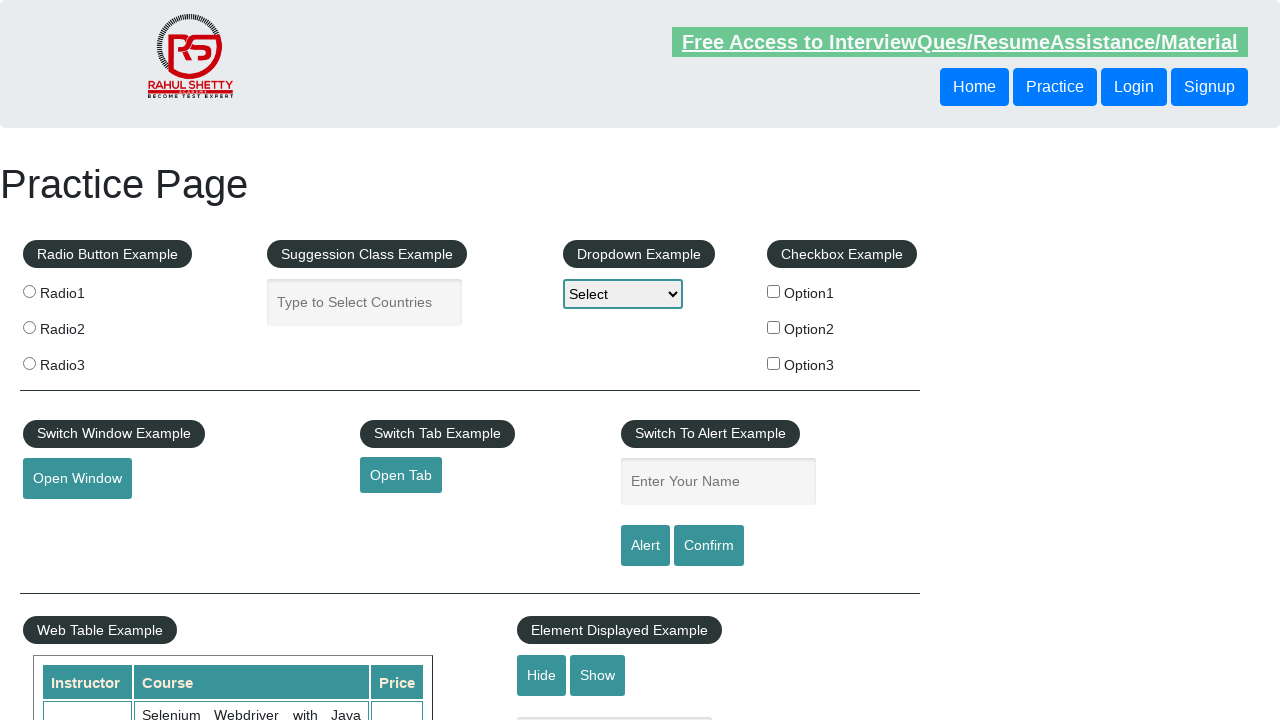

Verified first occupation cell is visible
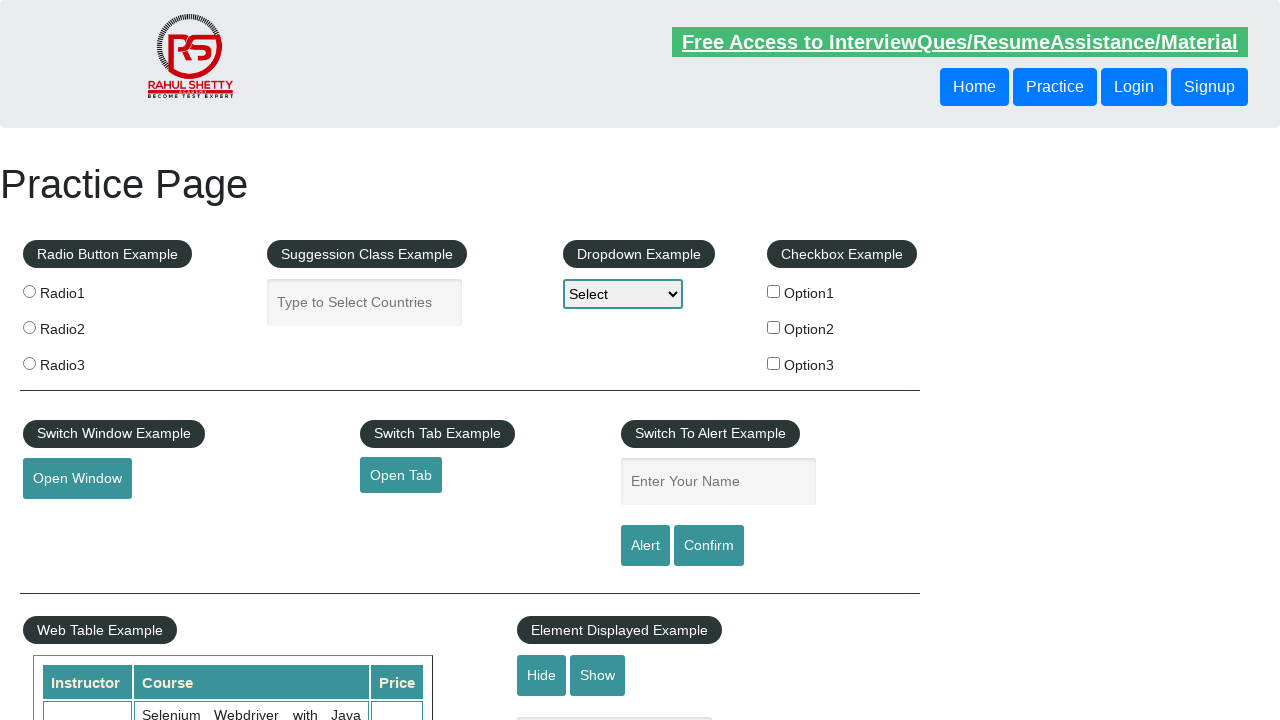

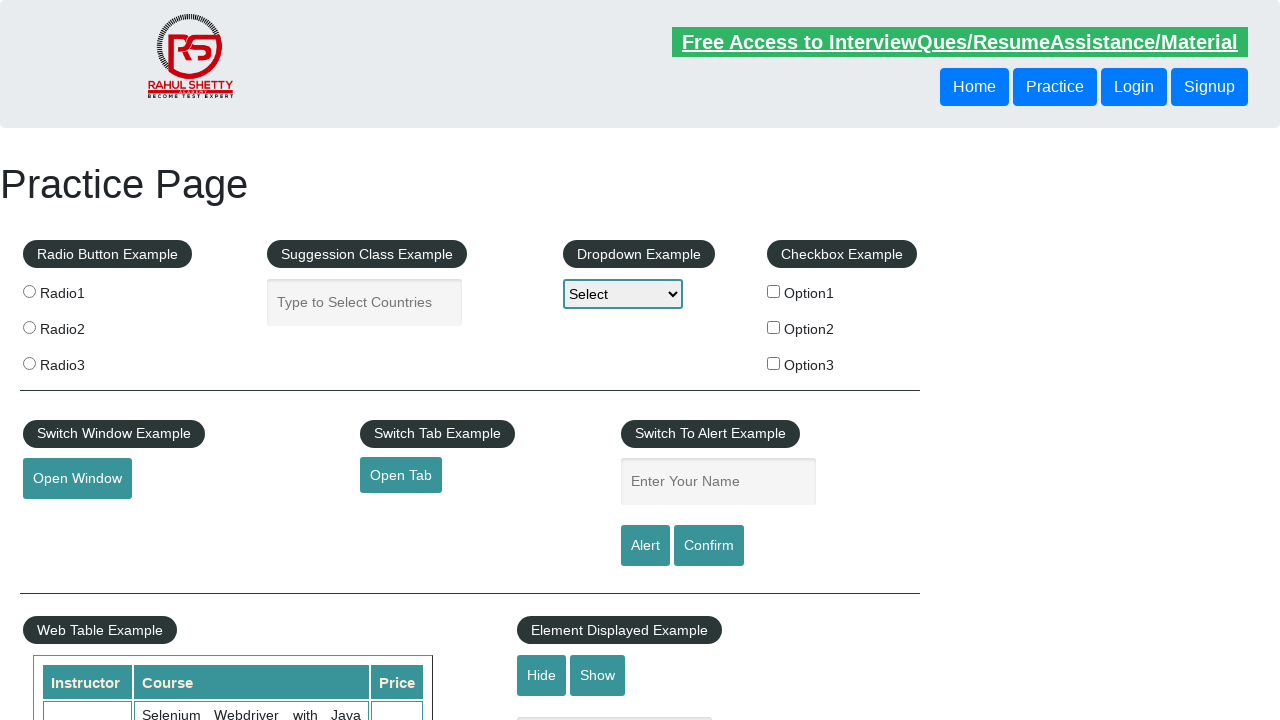